Navigates to an HPE support document page and waits for the main content area to load, verifying that the document information is displayed.

Starting URL: https://support.hpe.com/hpesc/public/docDisplay?docLocale=en_US&docId=emr_na-hpesbmu03935en_us

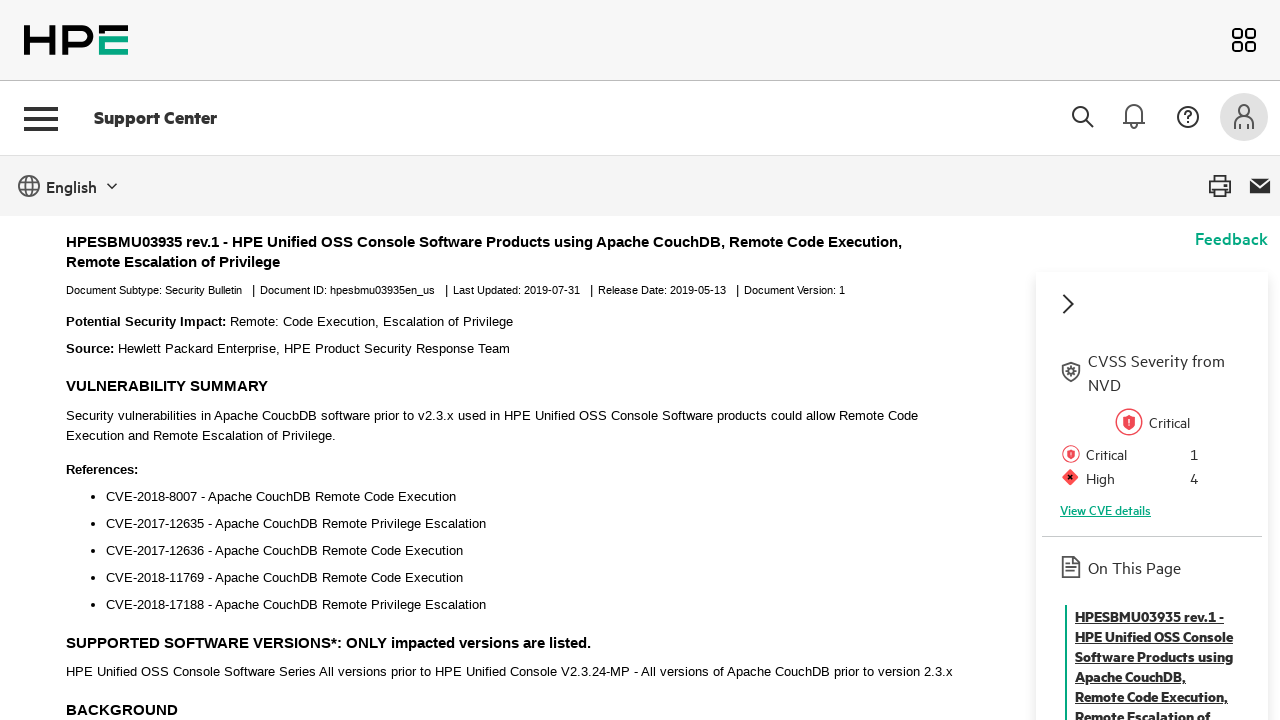

Main content area (.IE8) loaded successfully
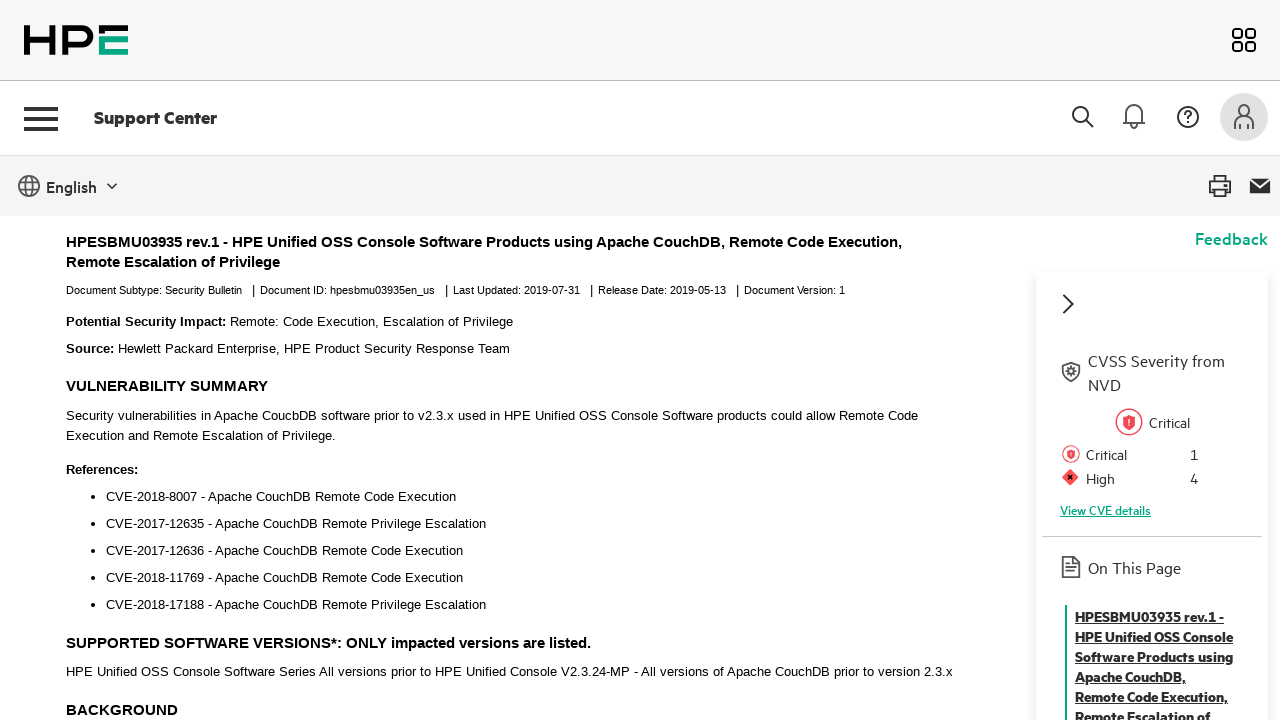

Document information divs verified within main content area
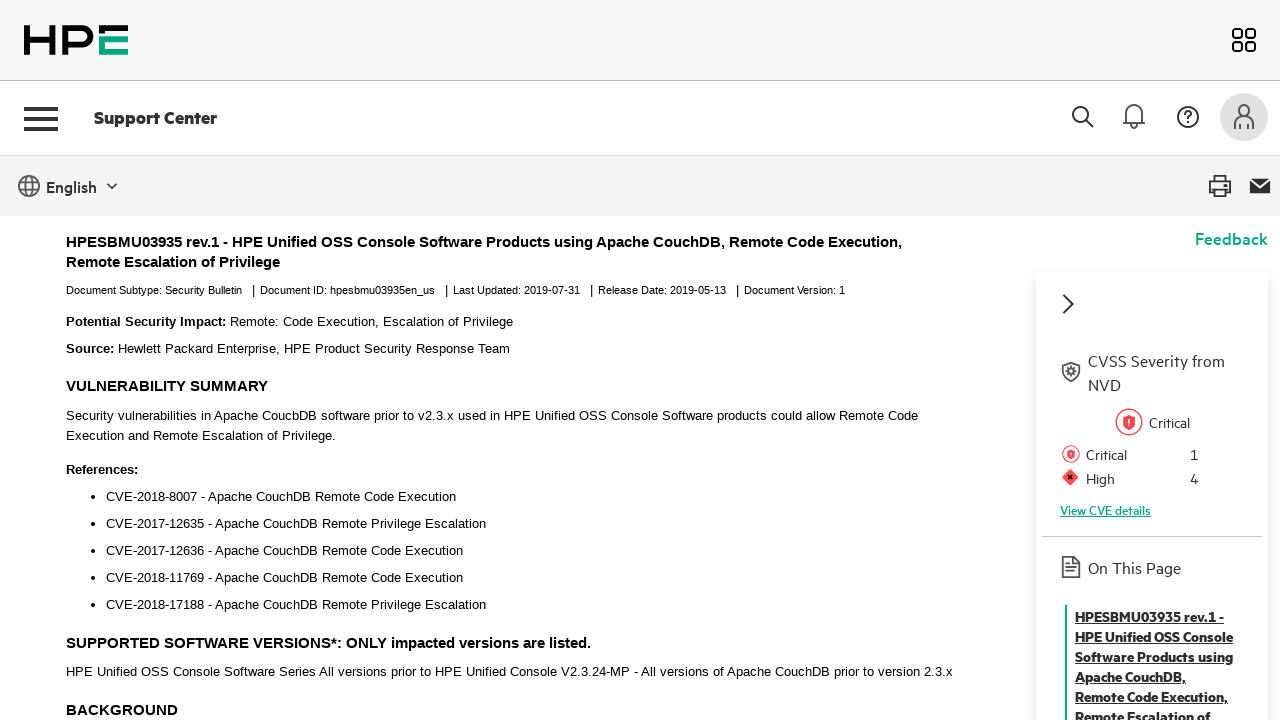

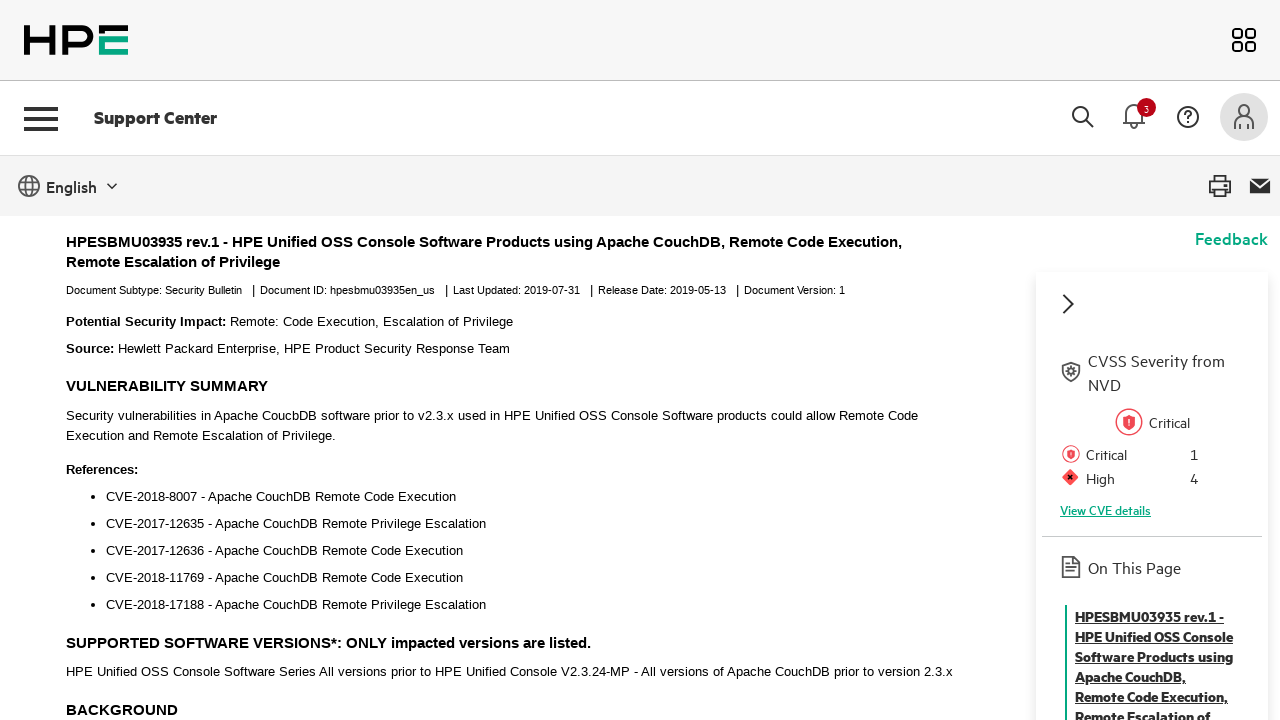